Tests A/B test opt-out functionality by first verifying the page shows an A/B test variation, then adding an opt-out cookie, refreshing the page, and confirming the A/B test is disabled.

Starting URL: http://the-internet.herokuapp.com/abtest

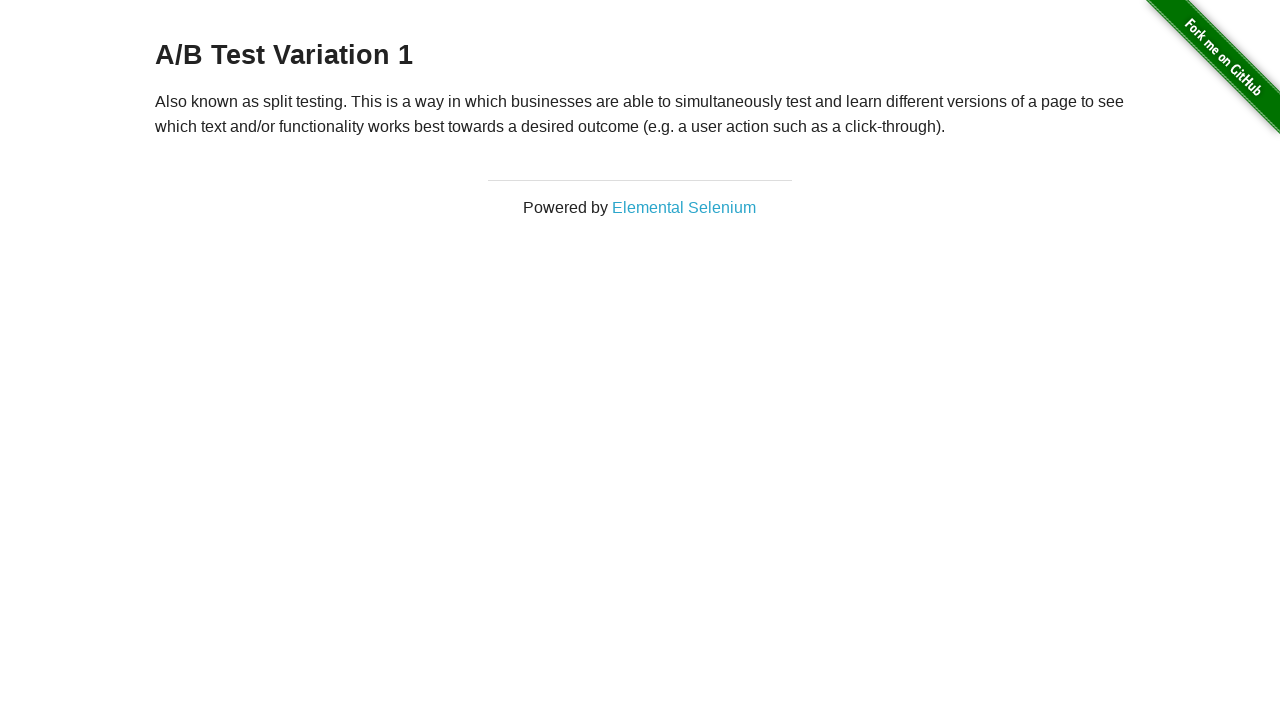

Located the h3 heading element
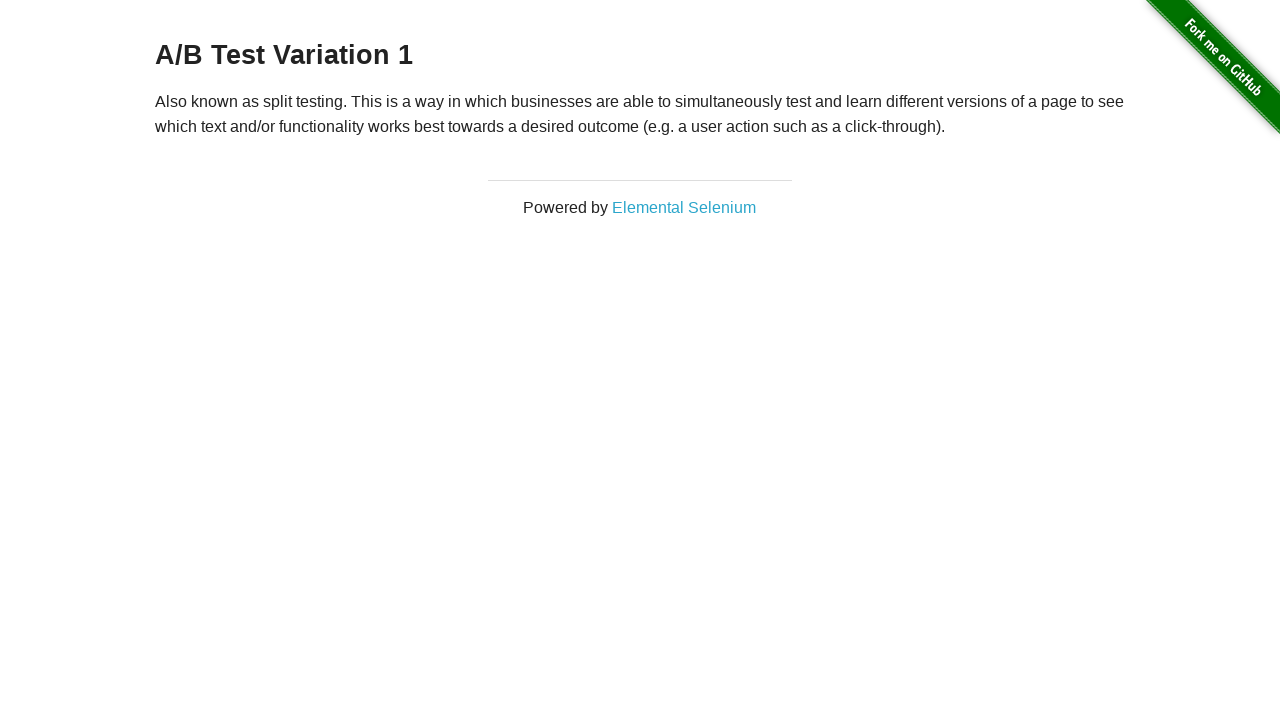

Retrieved heading text: A/B Test Variation 1
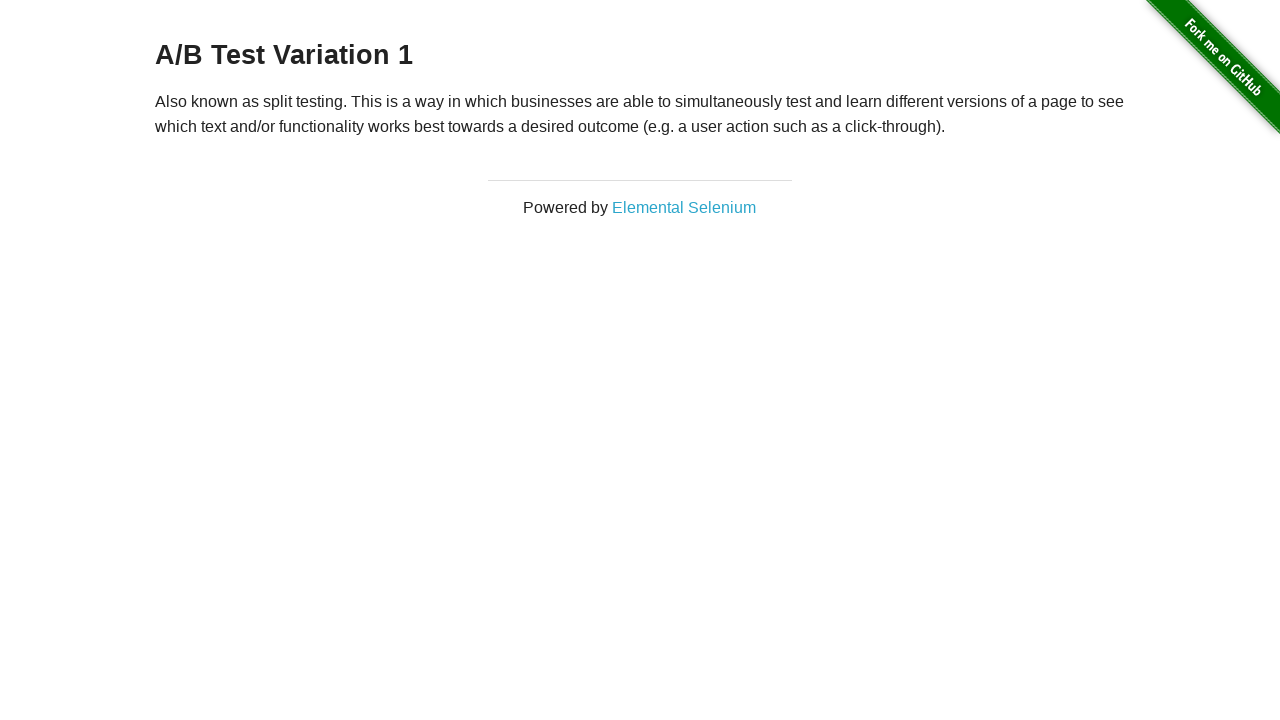

Verified page shows A/B test variation: A/B Test Variation 1
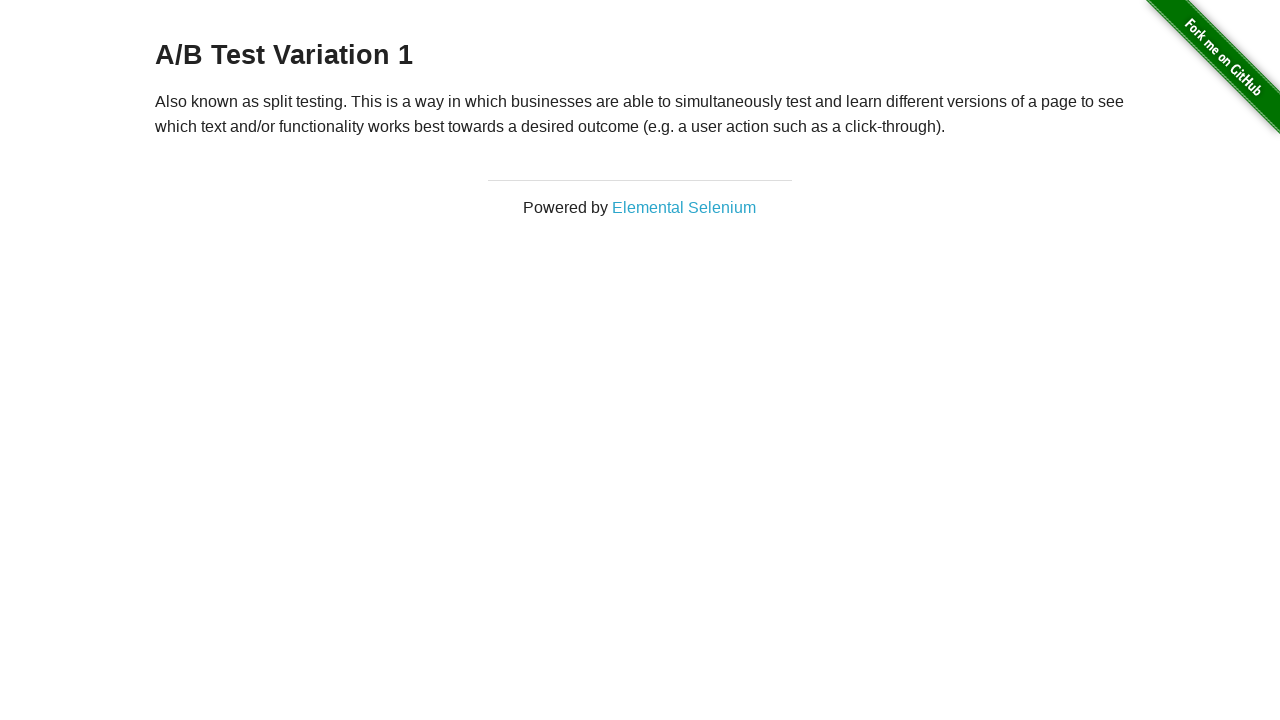

Added optimizelyOptOut cookie to opt out of A/B test
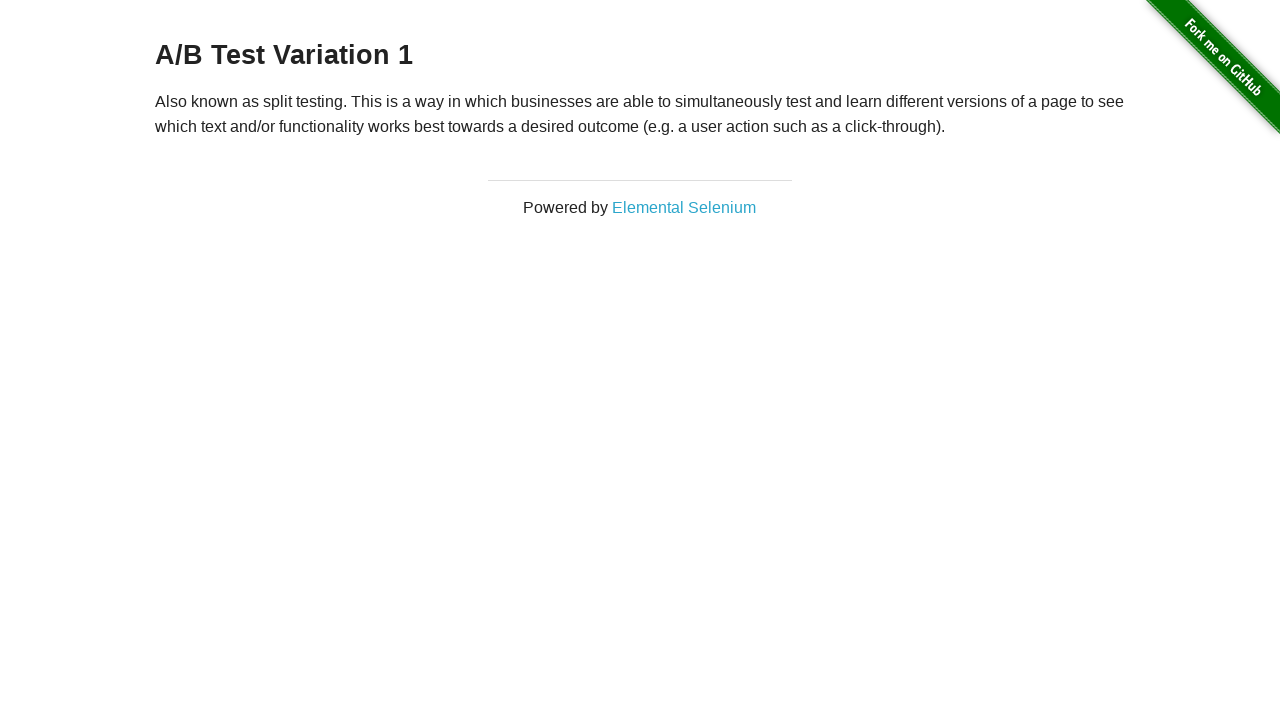

Reloaded the page after adding opt-out cookie
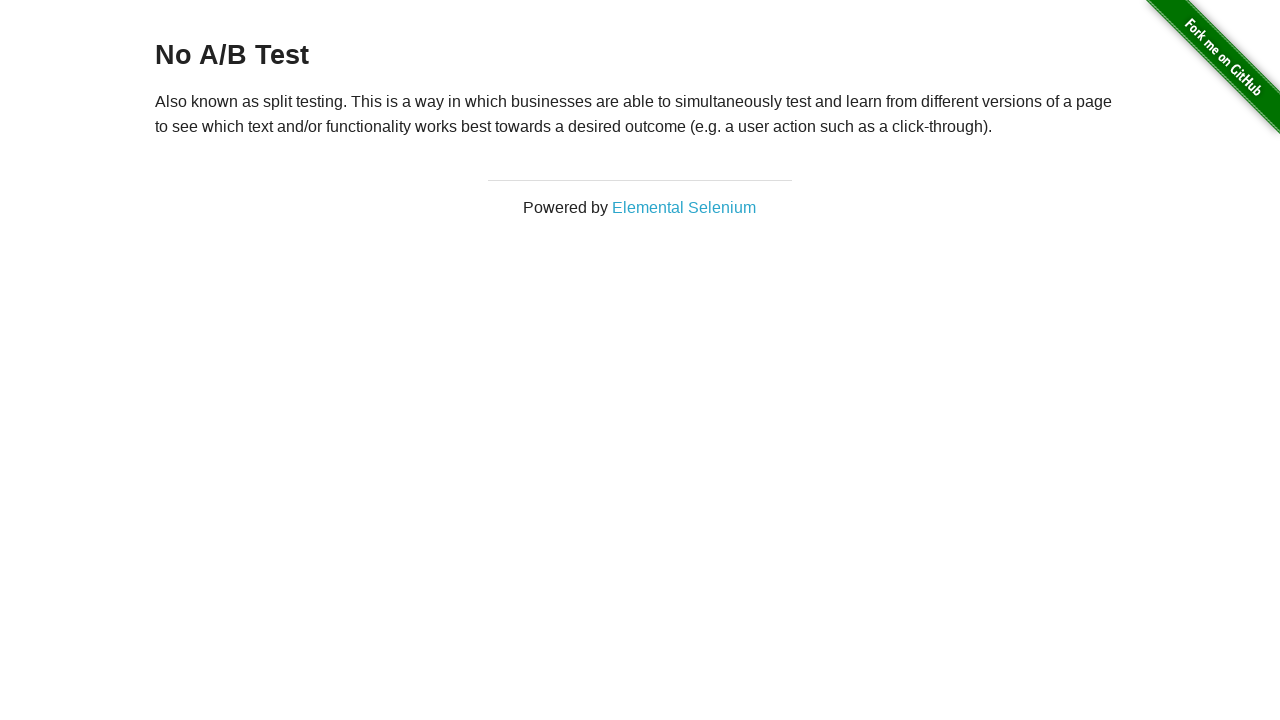

Retrieved heading text after reload: No A/B Test
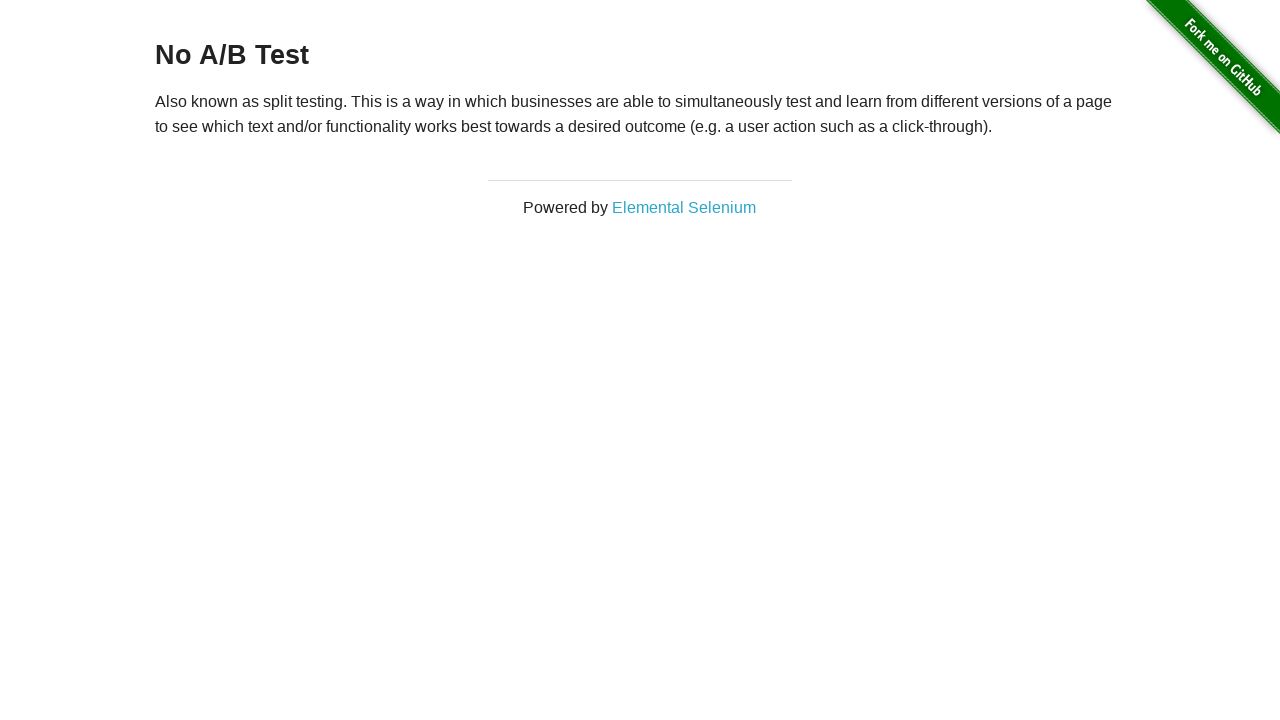

Verified A/B test is disabled and page shows 'No A/B Test'
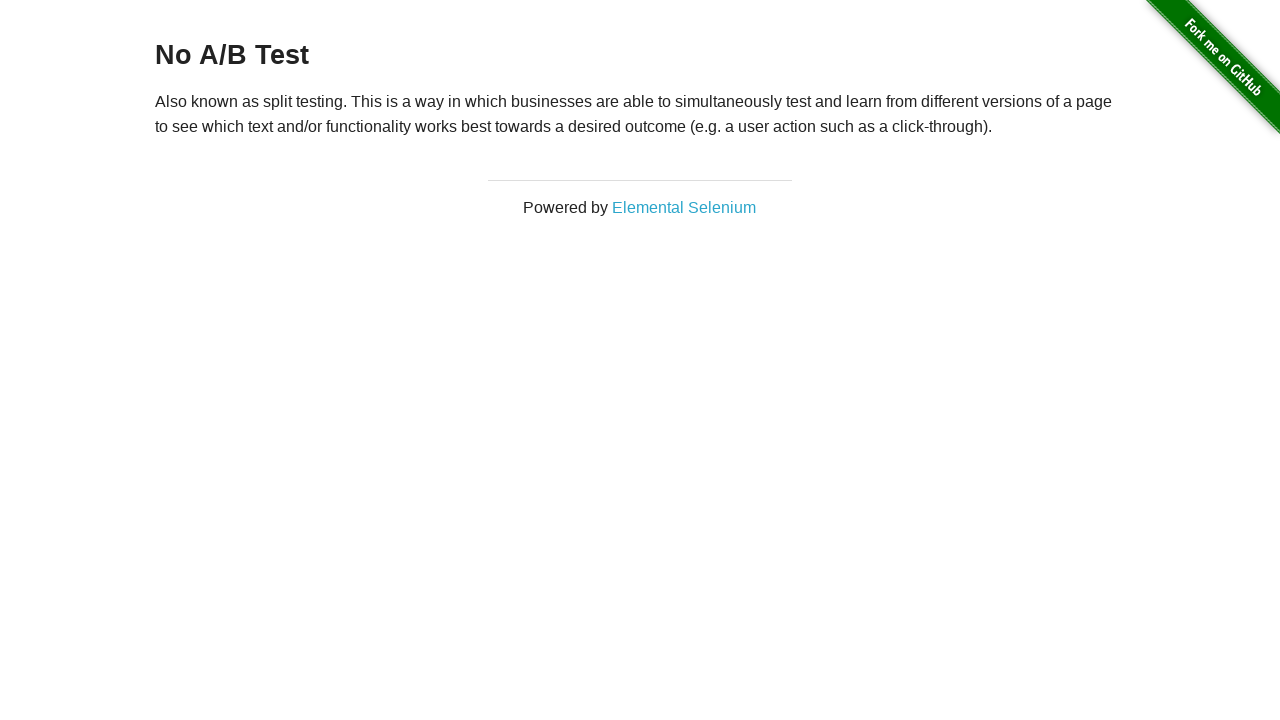

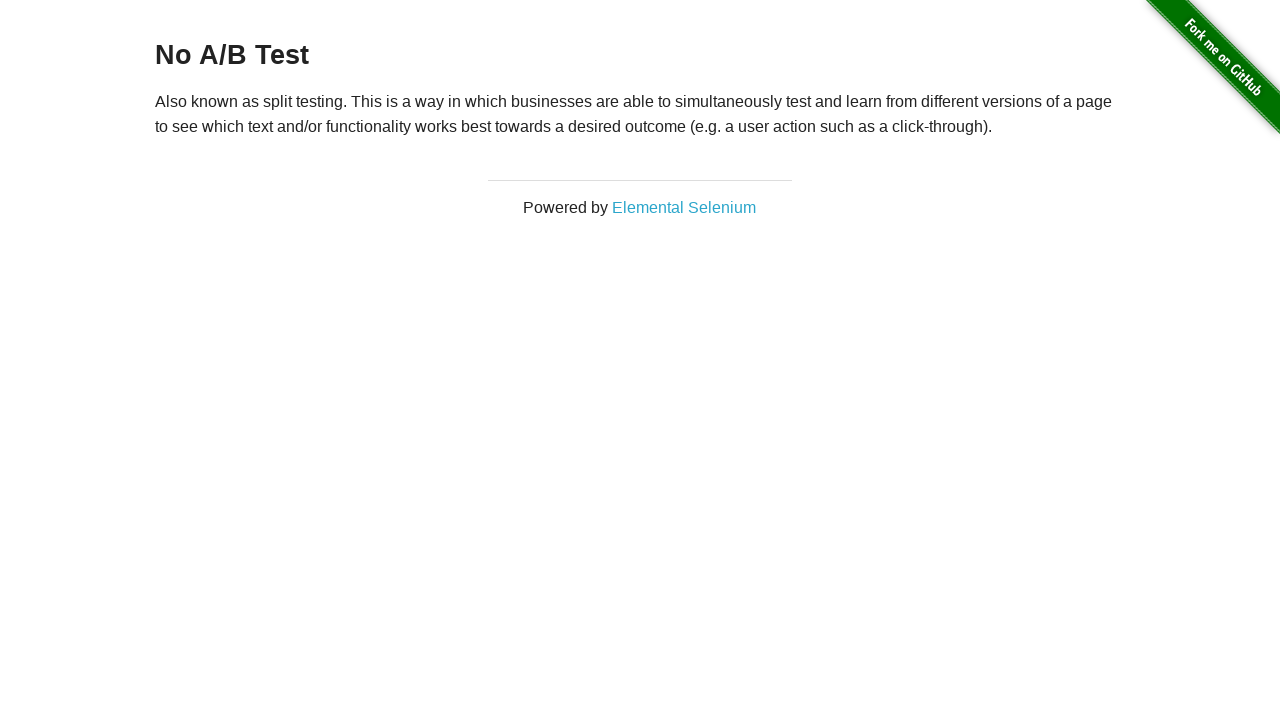